Opens the GeeksforGeeks homepage and verifies the page loads by waiting for the title to be available.

Starting URL: https://www.geeksforgeeks.org/

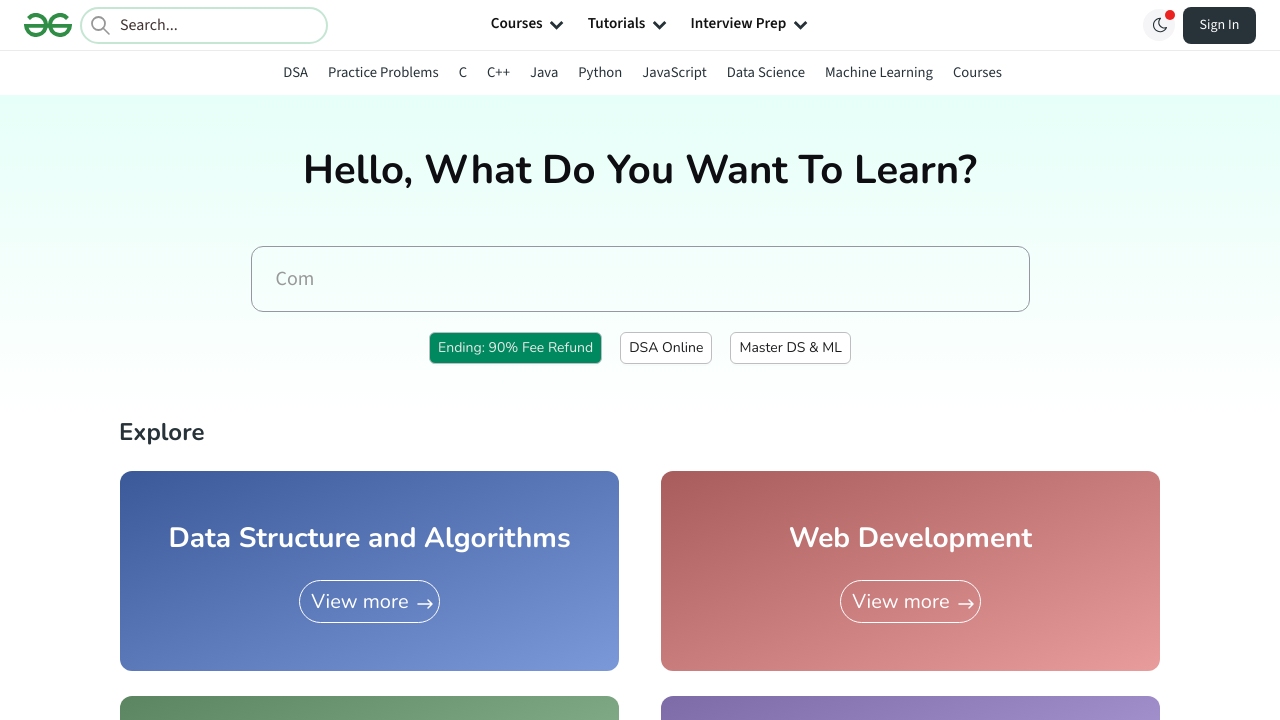

Waited for DOM content to load
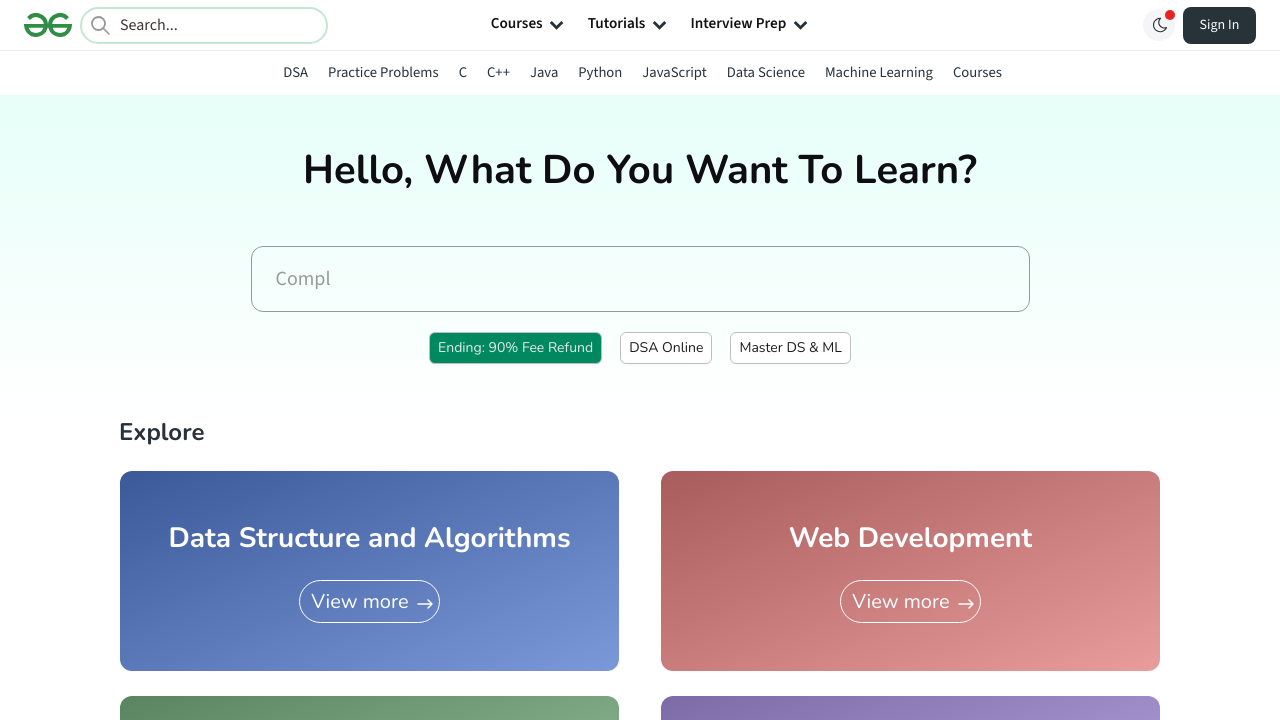

Retrieved page title: GeeksforGeeks | Your All-in-One Learning Portal
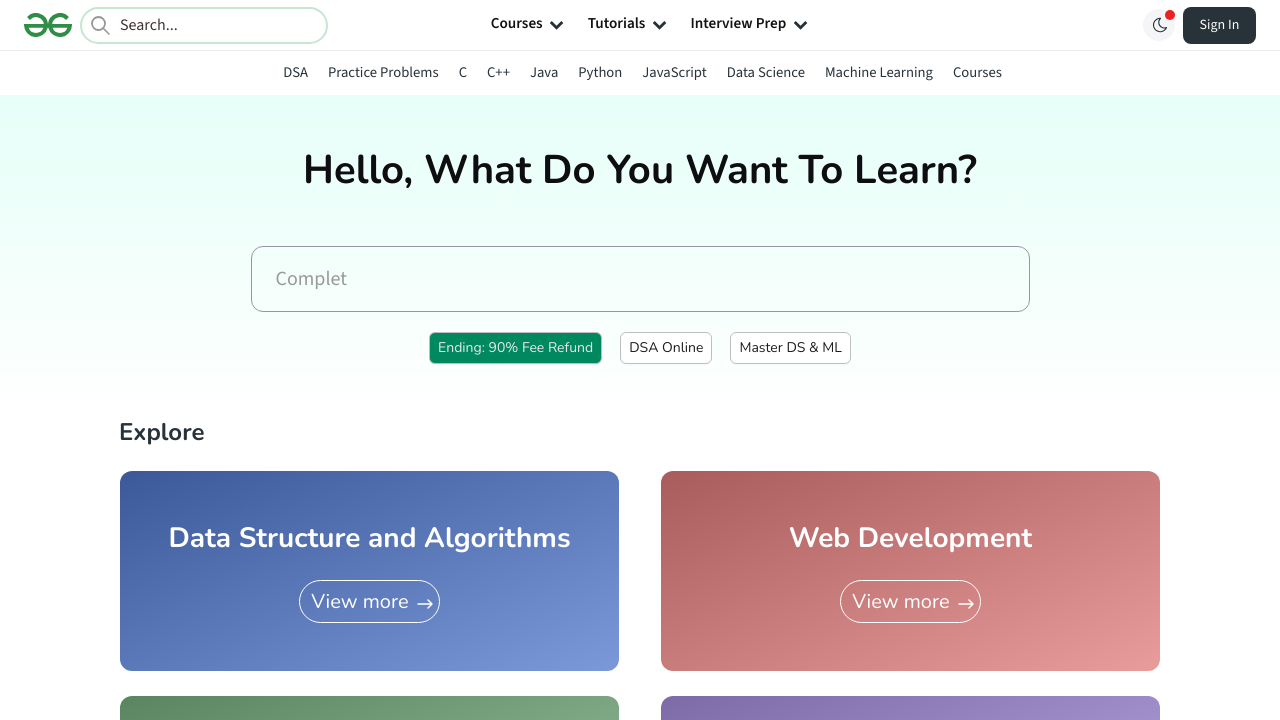

Printed page title to console
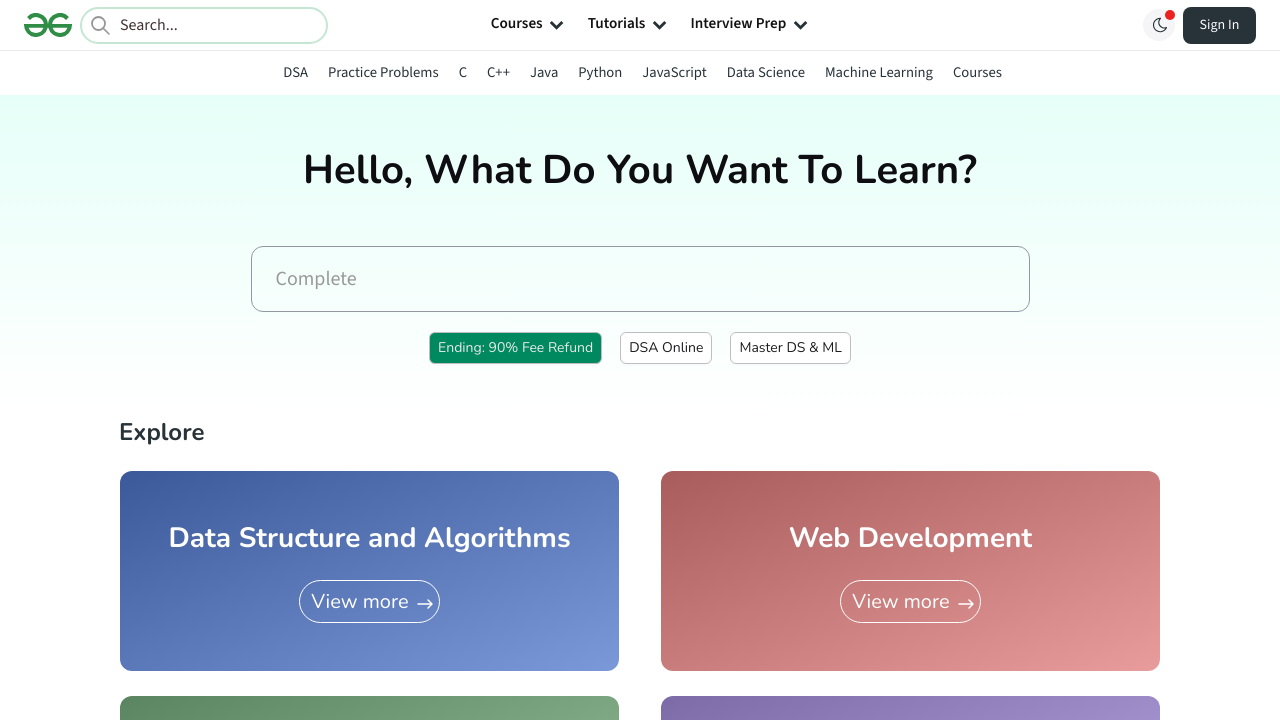

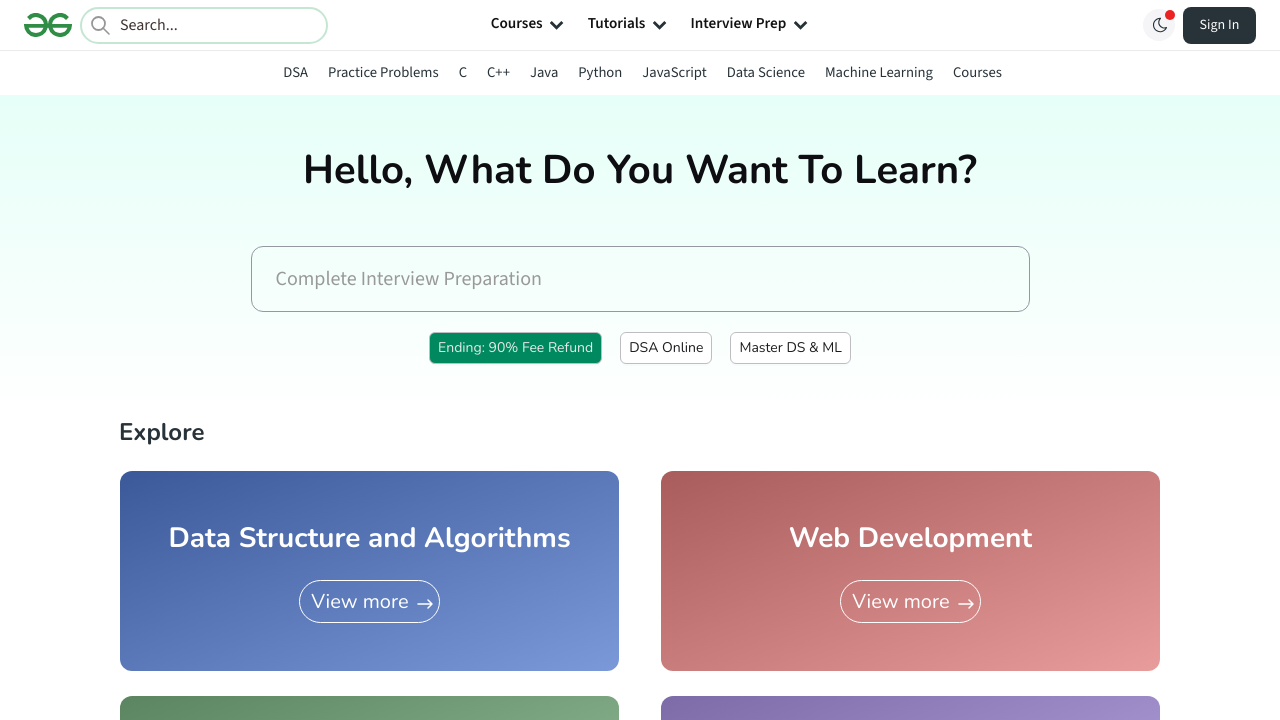